Tests the complete purchase flow by adding a product to cart and completing the order with payment details

Starting URL: https://www.demoblaze.com/prod.html?idp_=1

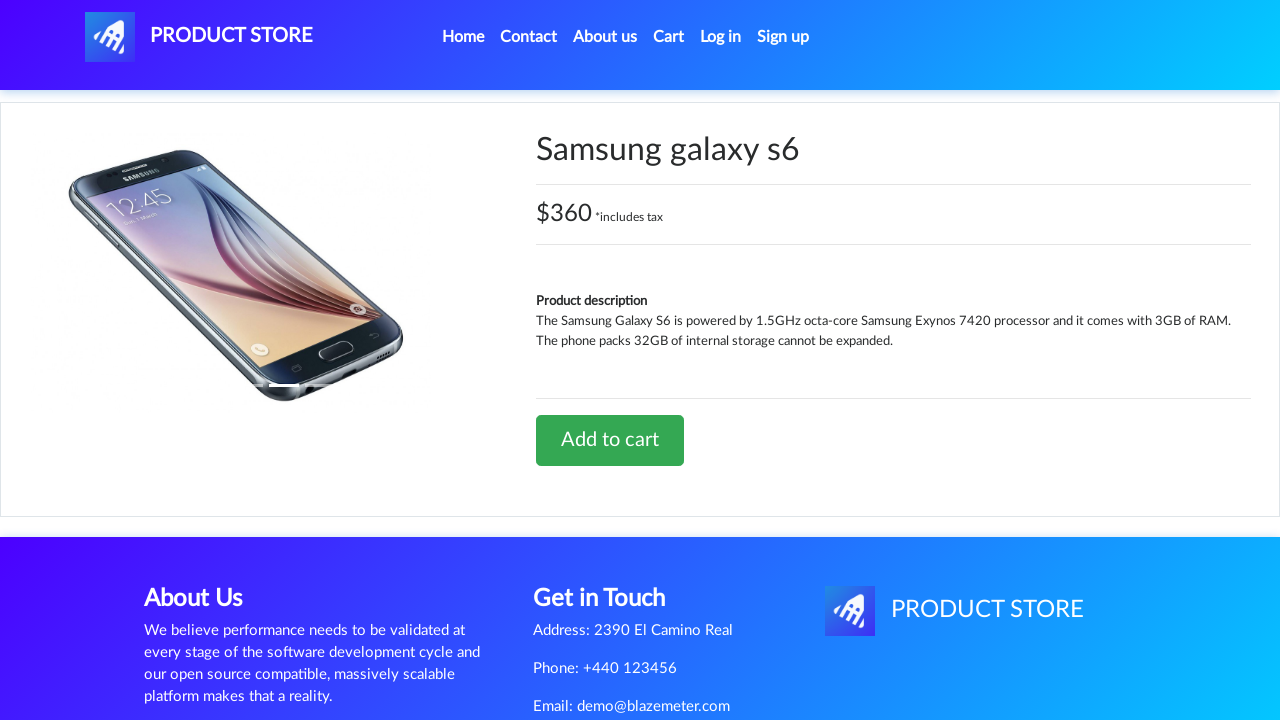

Waited for page to load
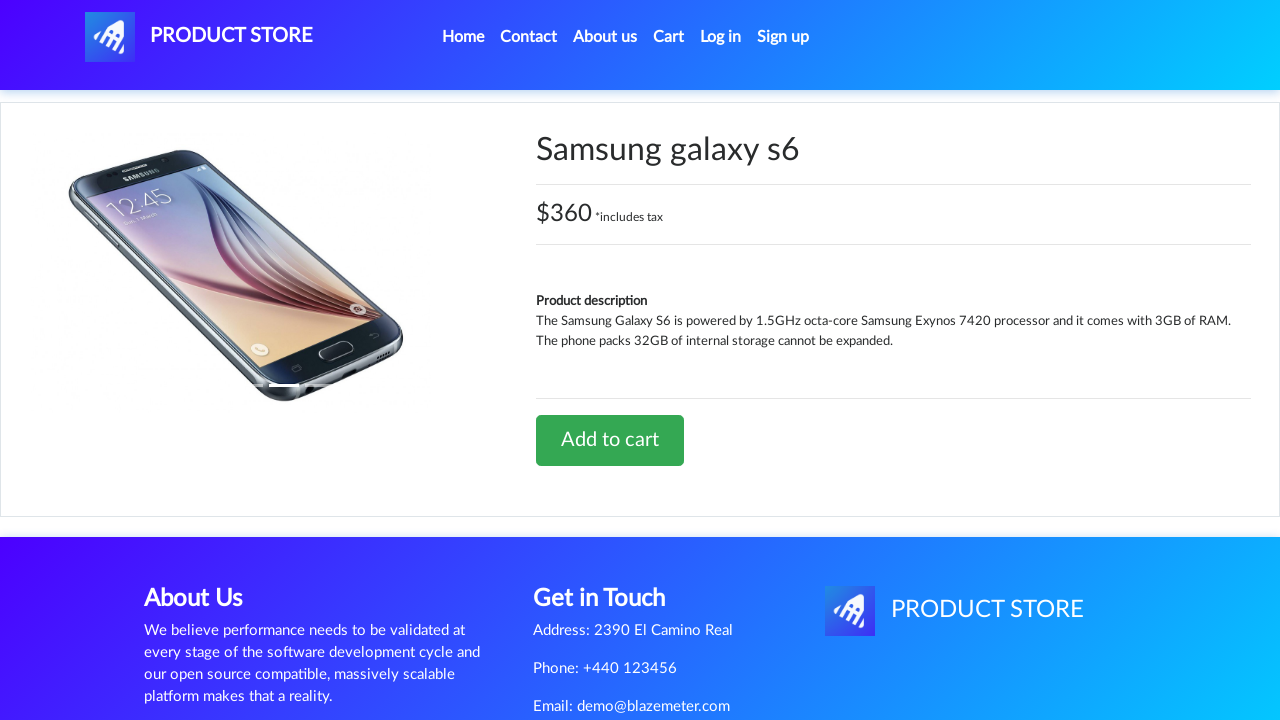

Clicked on product to add to cart at (610, 440) on xpath=//*[@id="tbodyid"]/div[2]/div/a
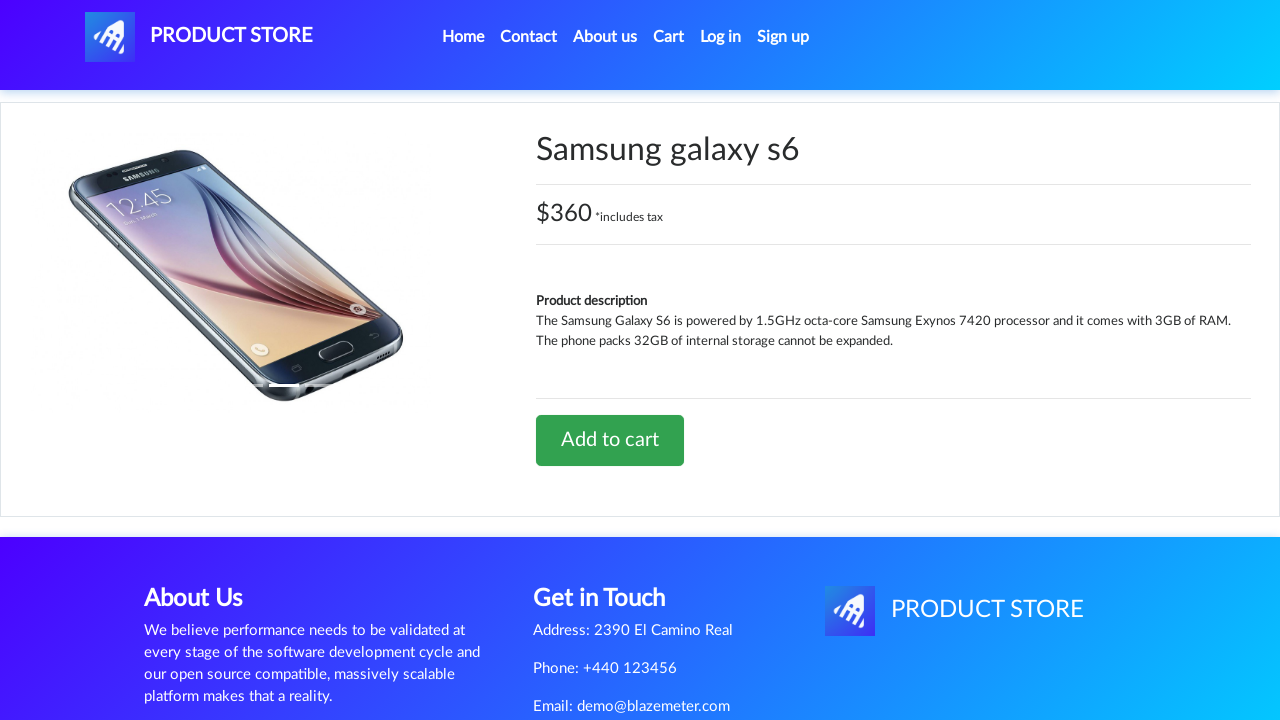

Waited for alert dialog
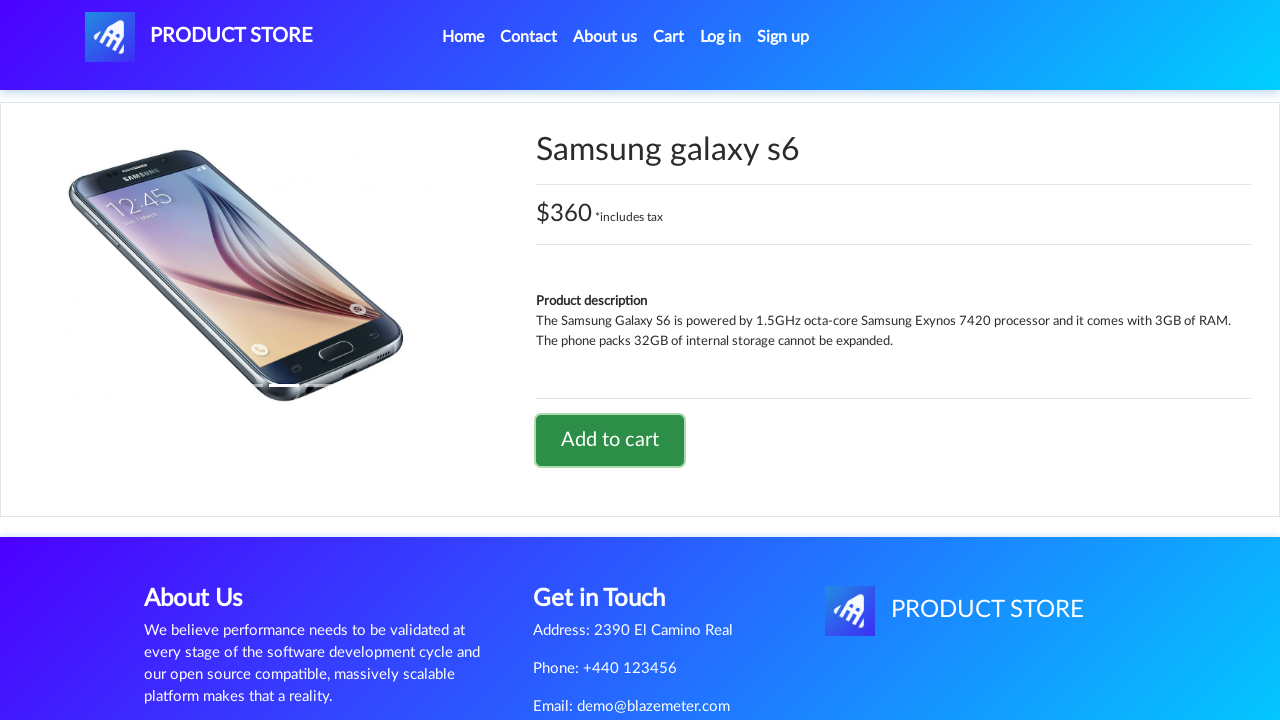

Set up dialog handler to dismiss alerts
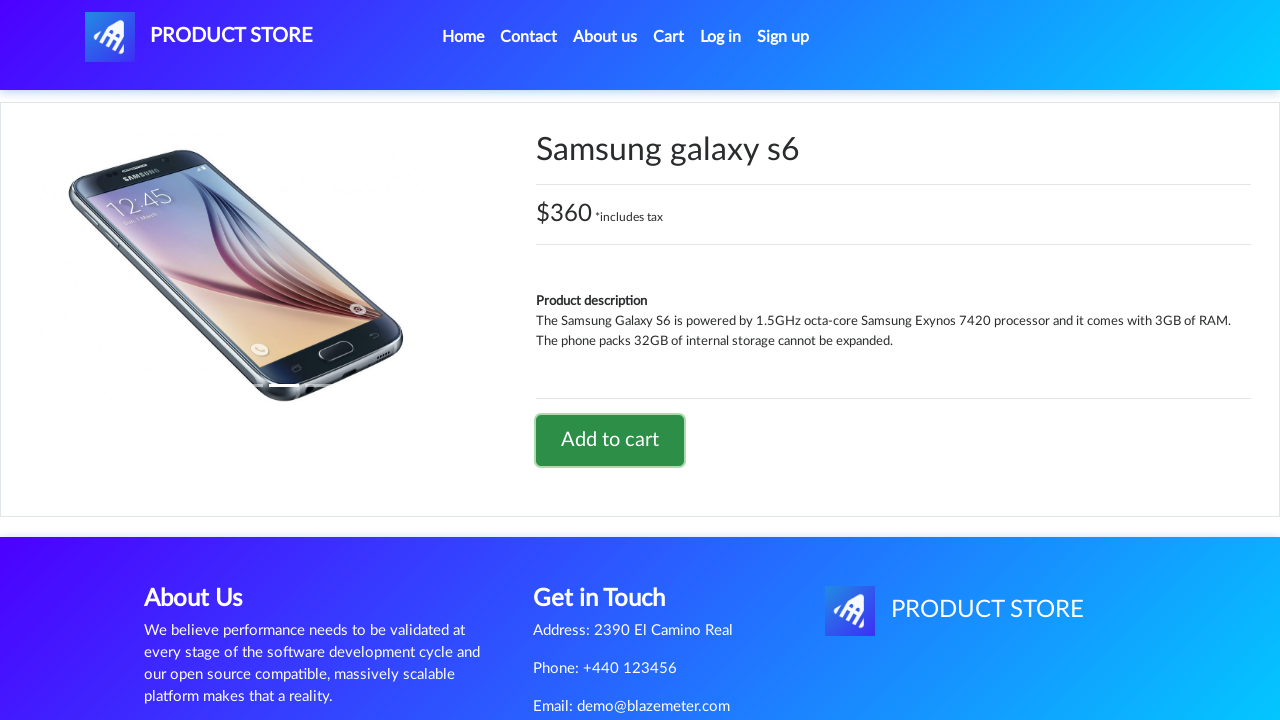

Clicked on cart button to navigate to cart at (669, 37) on #cartur
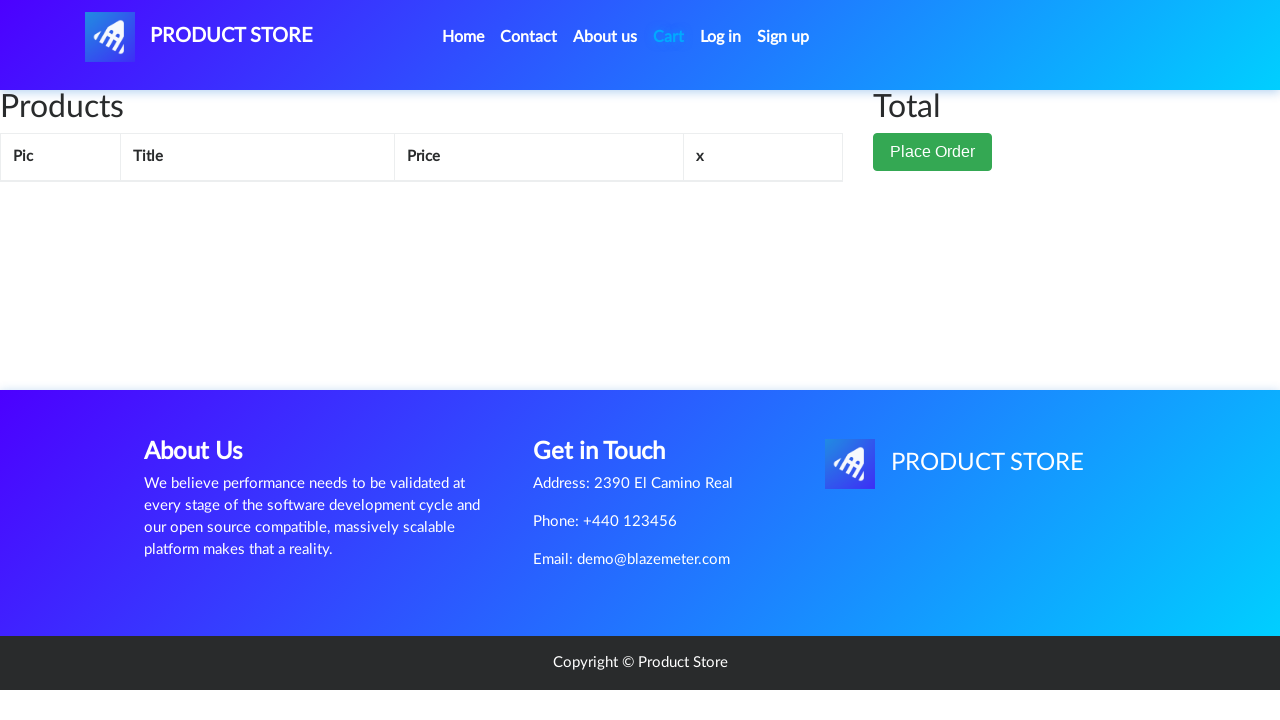

Waited for cart page to load
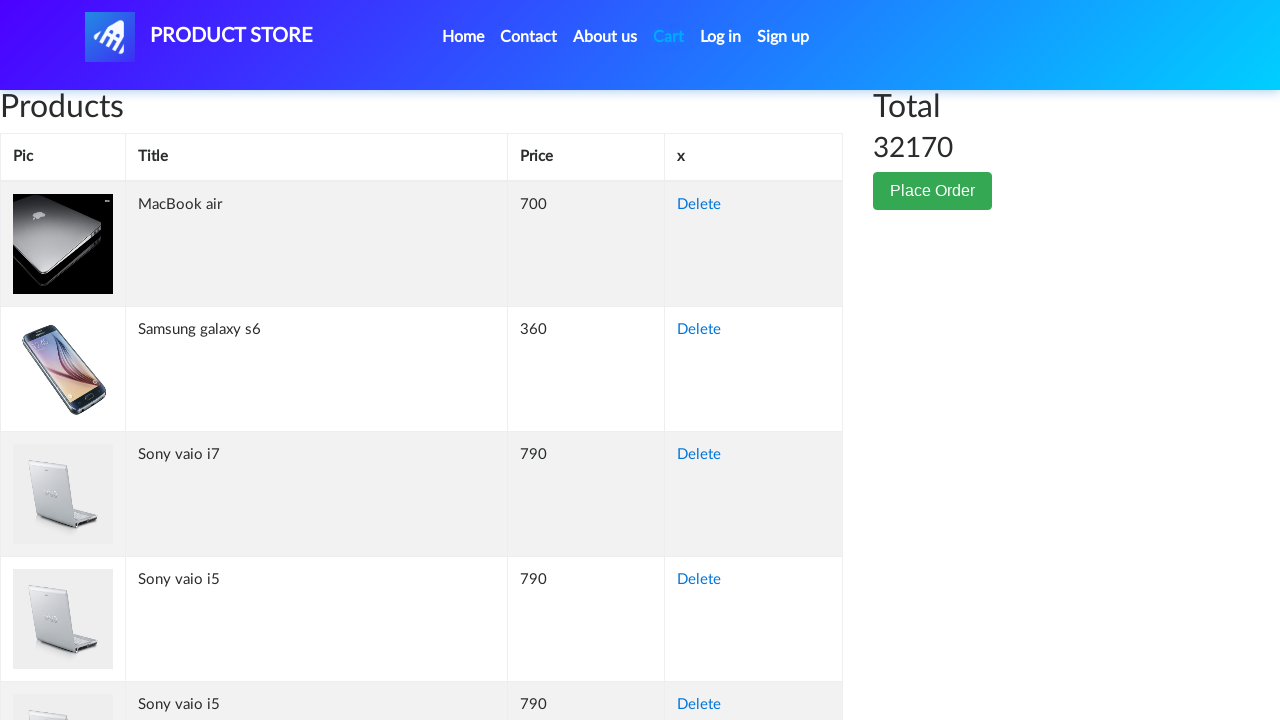

Clicked place order button at (933, 191) on xpath=//*[@id="page-wrapper"]/div/div[2]/button
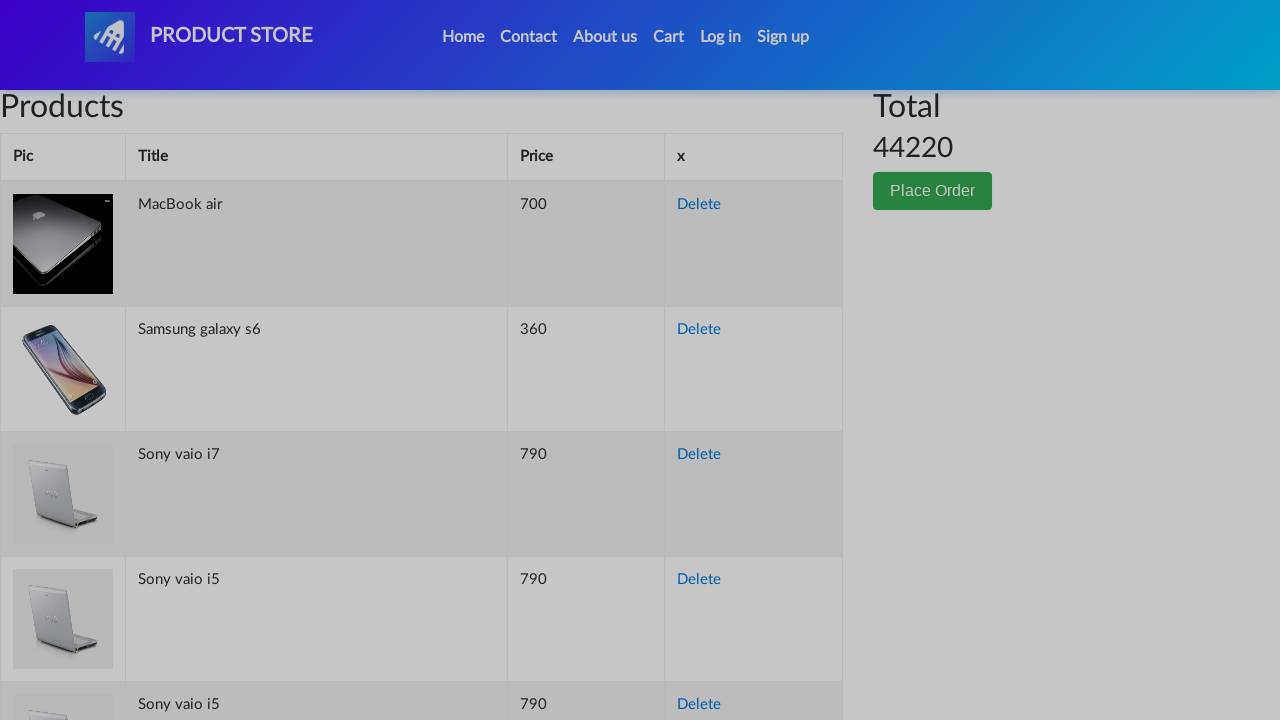

Waited for order form to appear
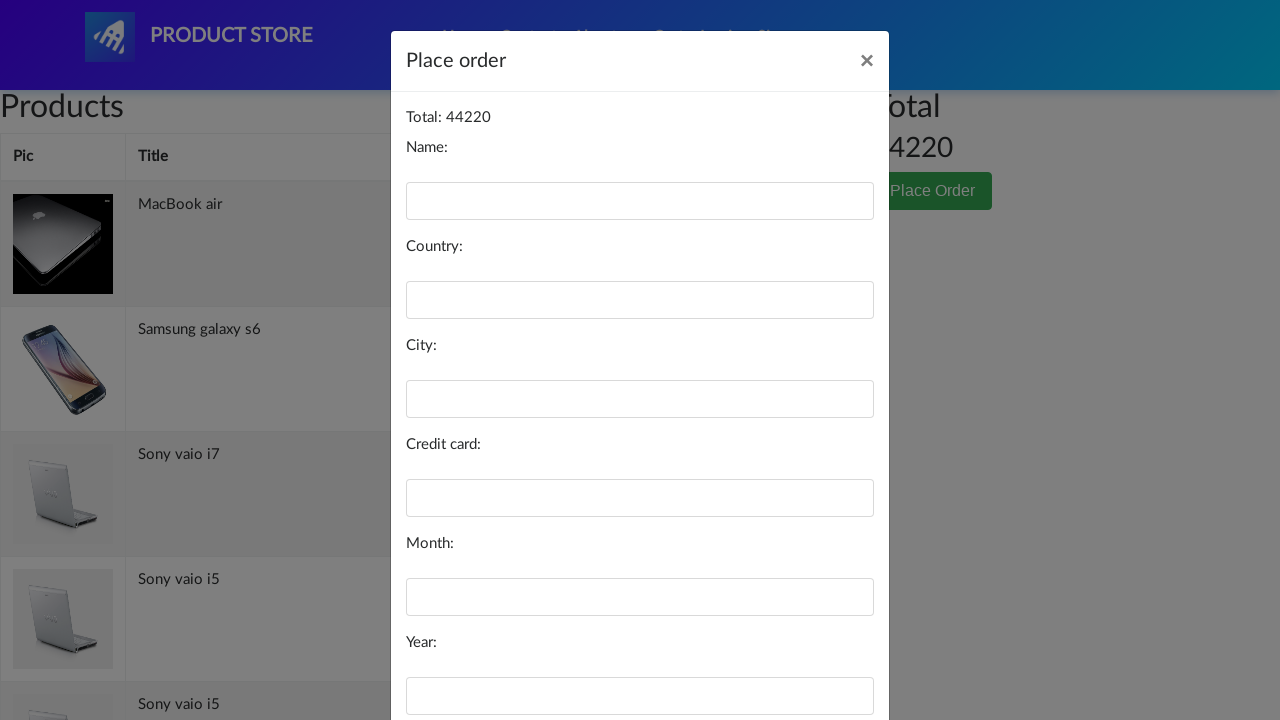

Filled in name field on #name
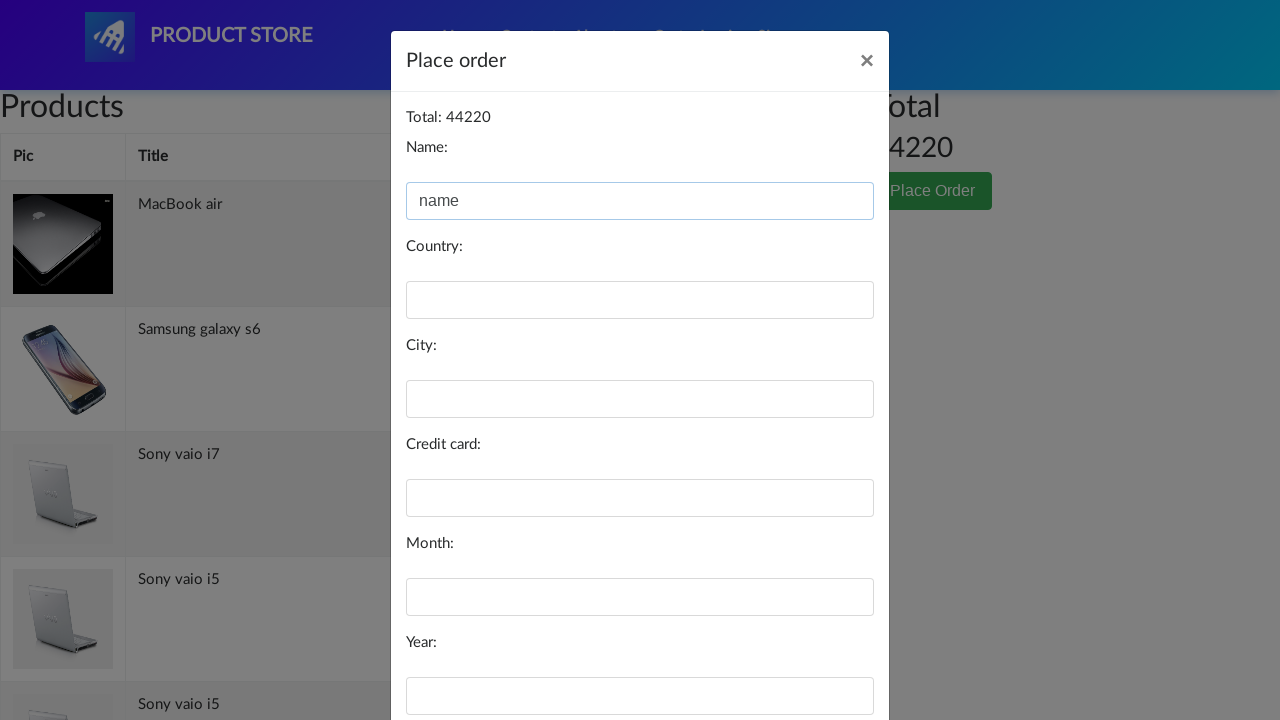

Filled in country field on #country
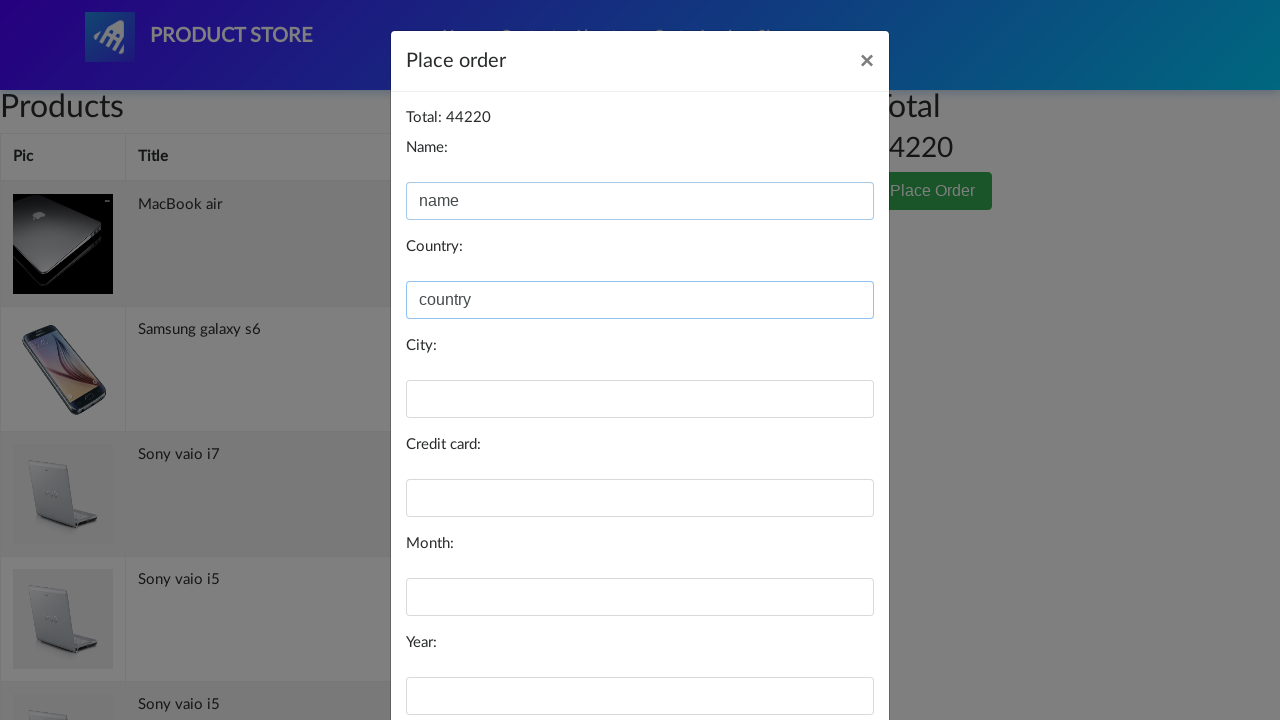

Filled in city field on #city
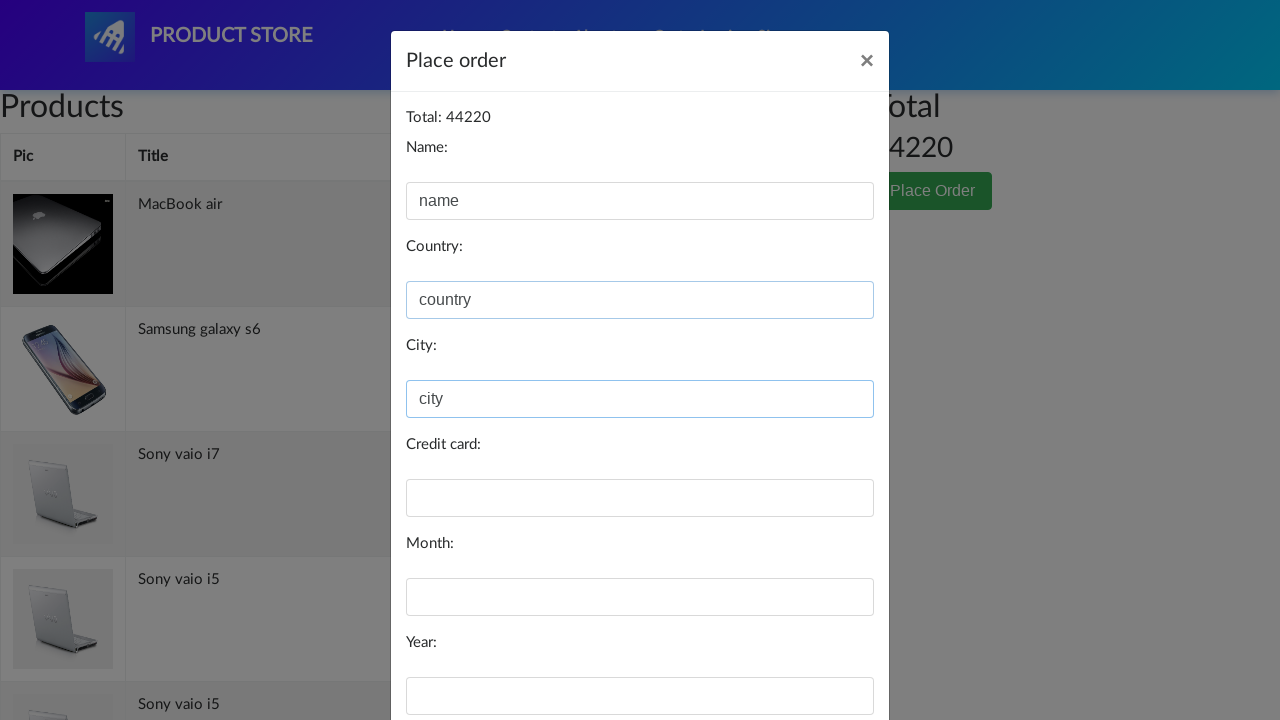

Filled in card number field on #card
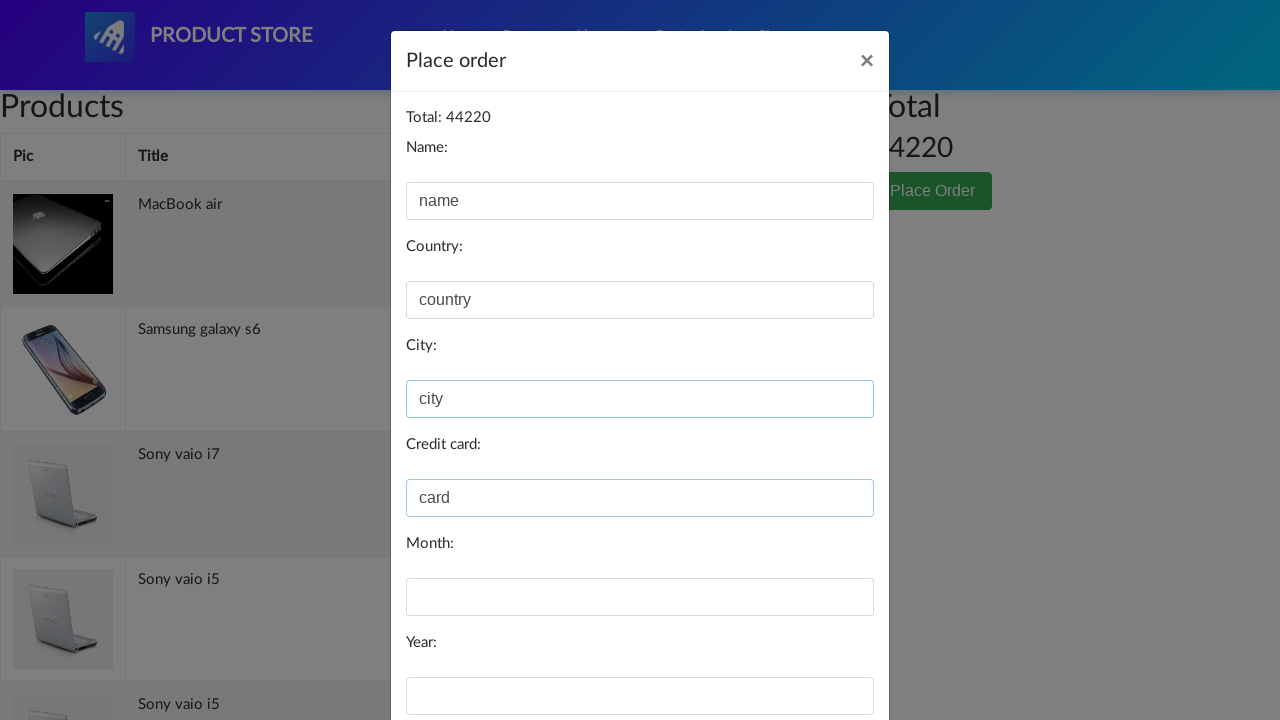

Filled in month field on #month
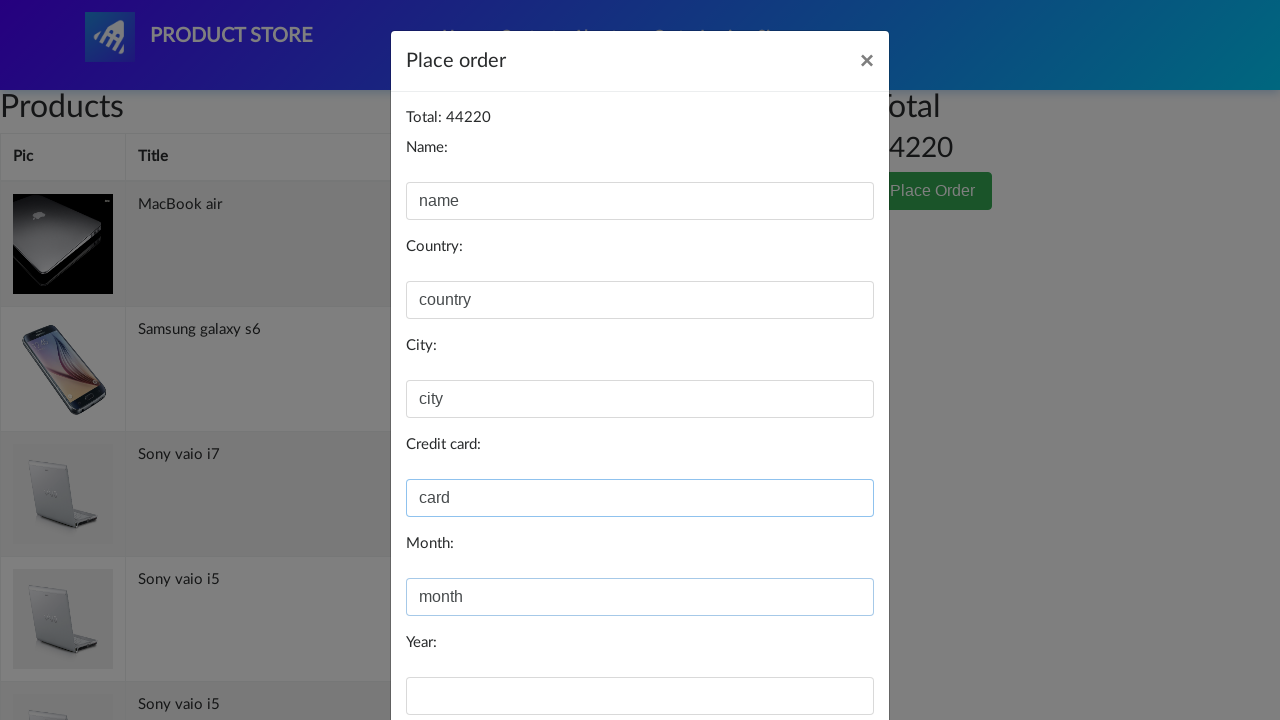

Filled in year field on #year
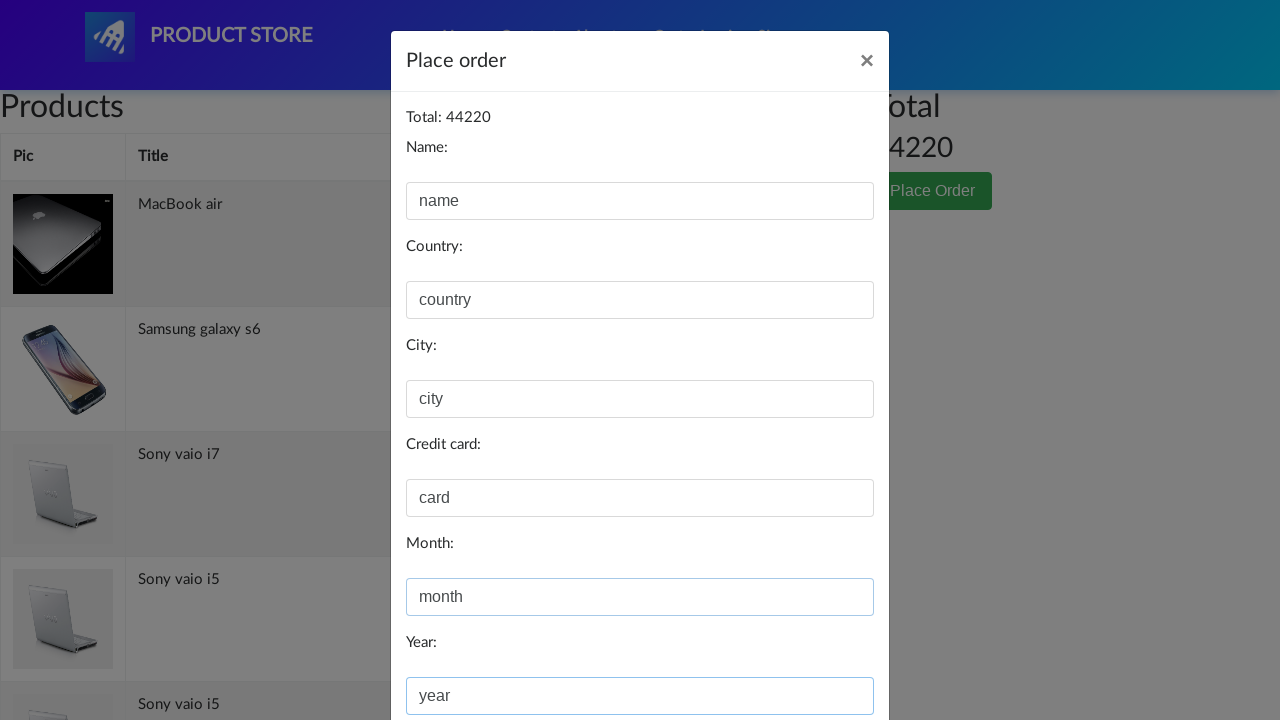

Clicked purchase button to submit order at (823, 655) on xpath=//*[@id="orderModal"]/div/div/div[3]/button[2]
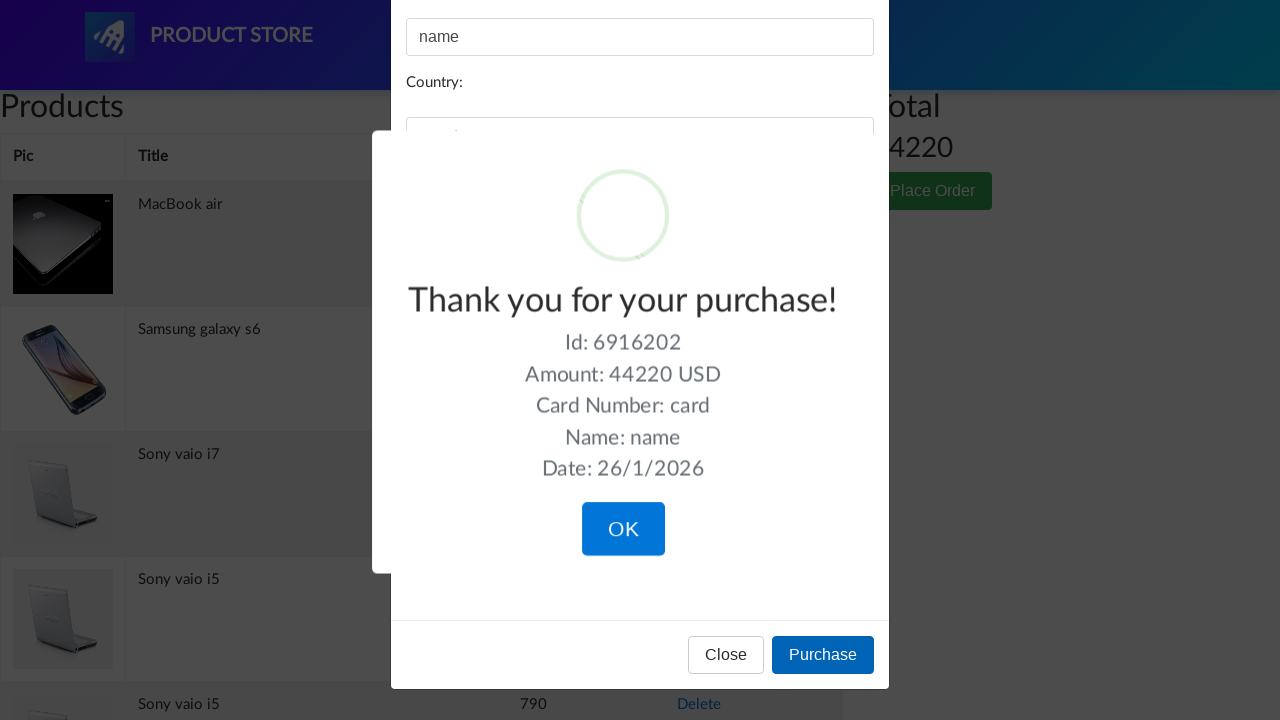

Order confirmation message appeared
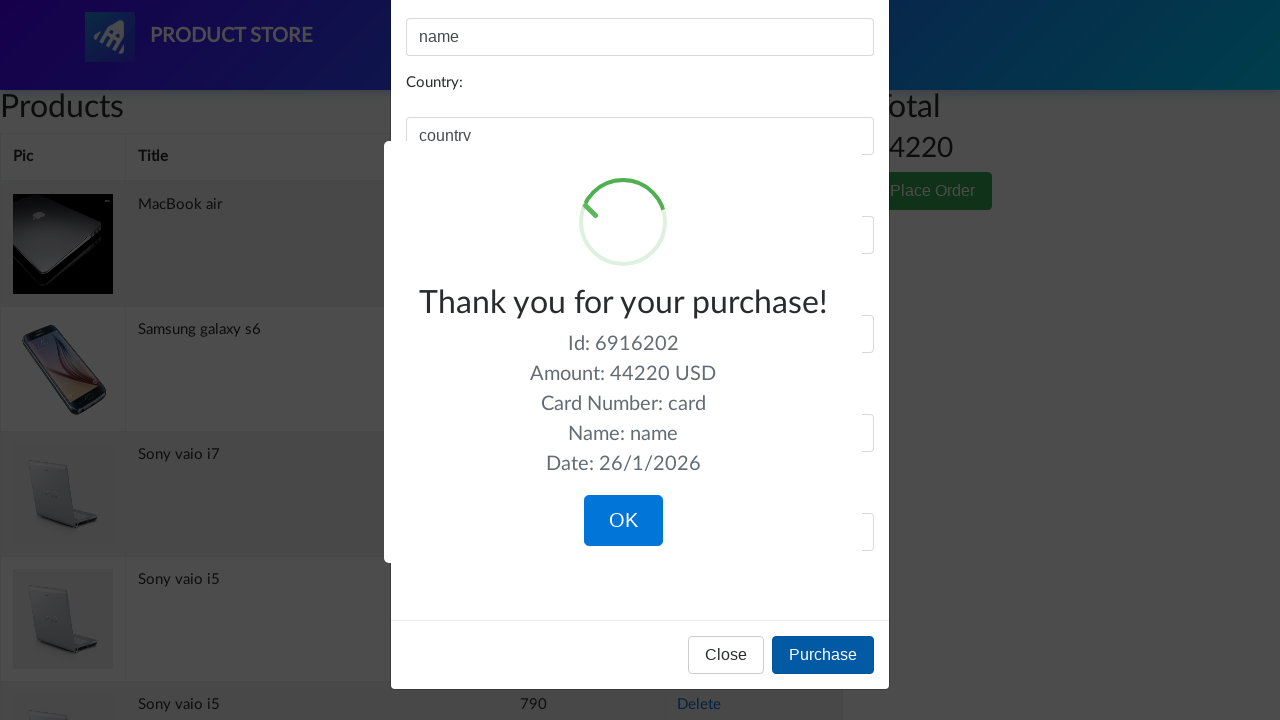

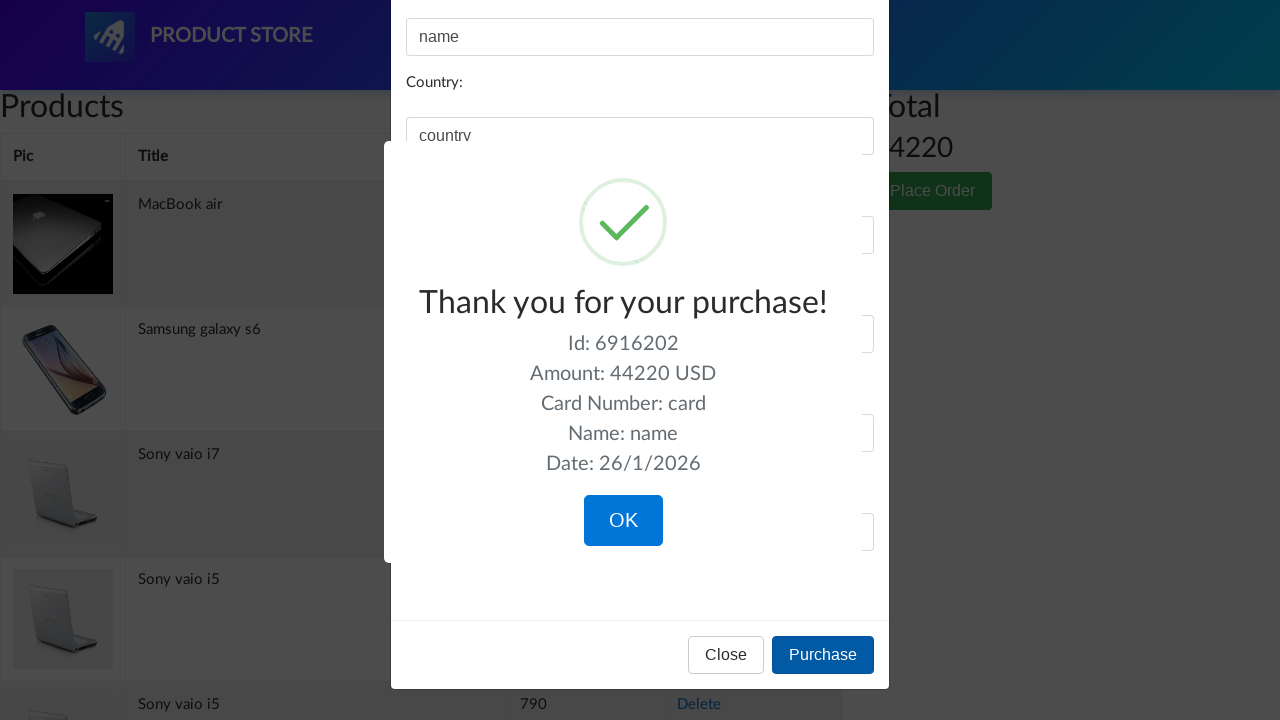